Tests dropdown menu functionality by clicking to open the dropdown and then selecting the autocomplete option

Starting URL: https://formy-project.herokuapp.com/dropdown

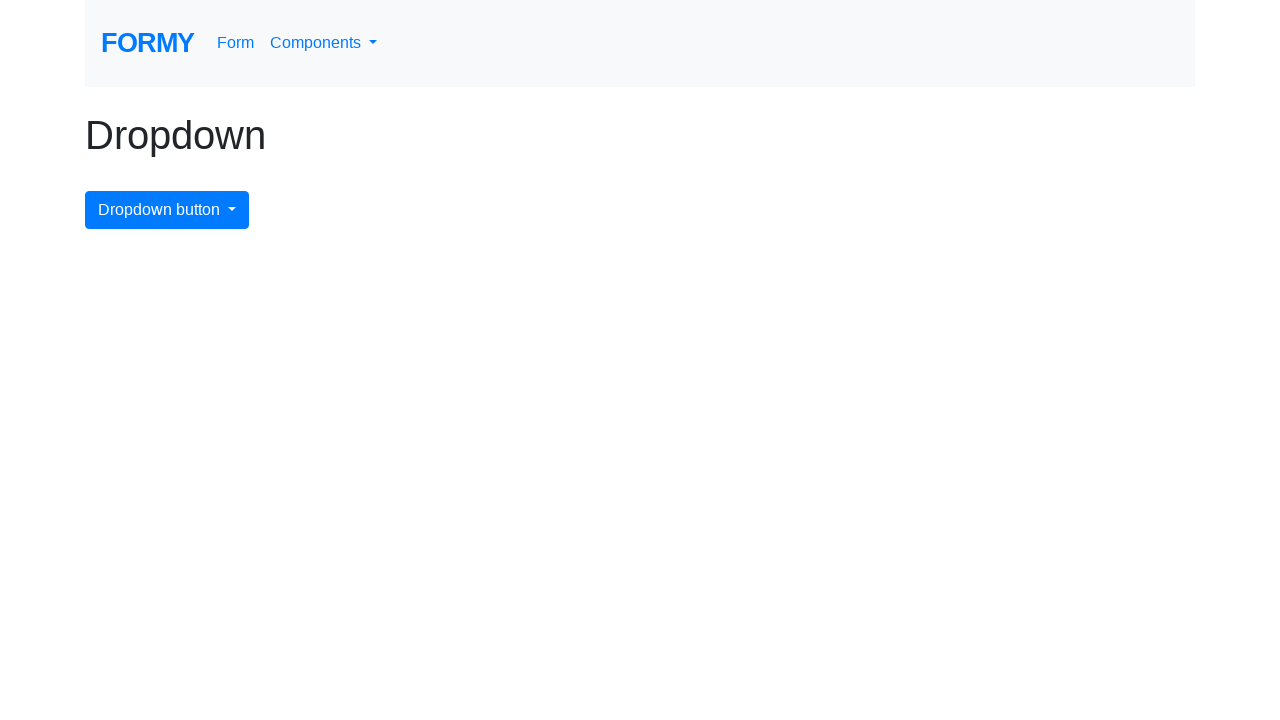

Navigated to dropdown test page
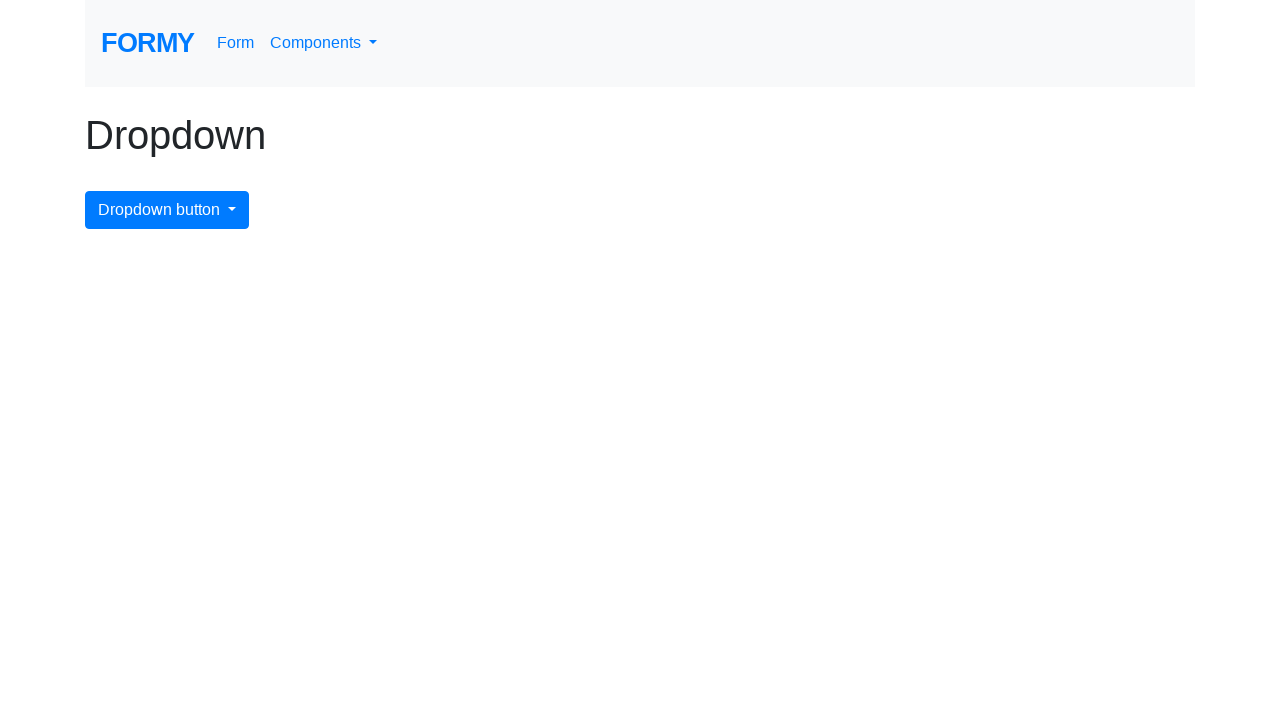

Clicked dropdown menu button to open dropdown at (167, 210) on #dropdownMenuButton
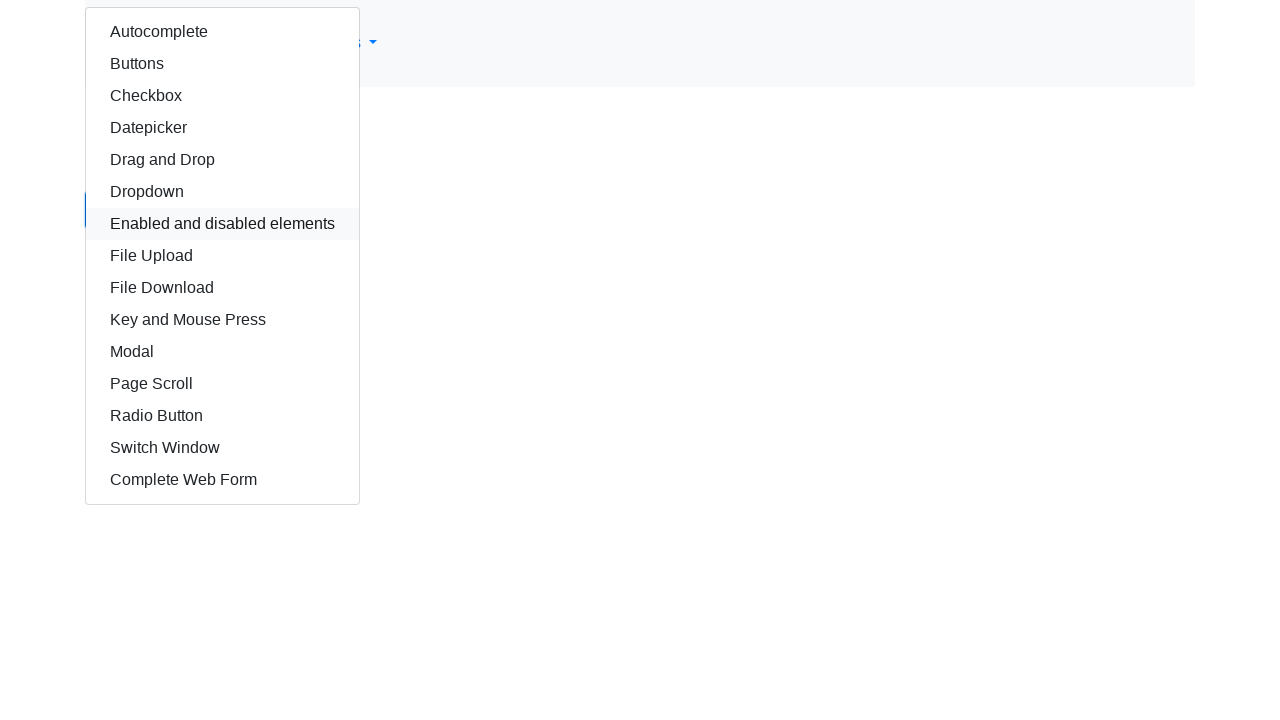

Selected autocomplete option from dropdown menu at (222, 32) on #autocomplete
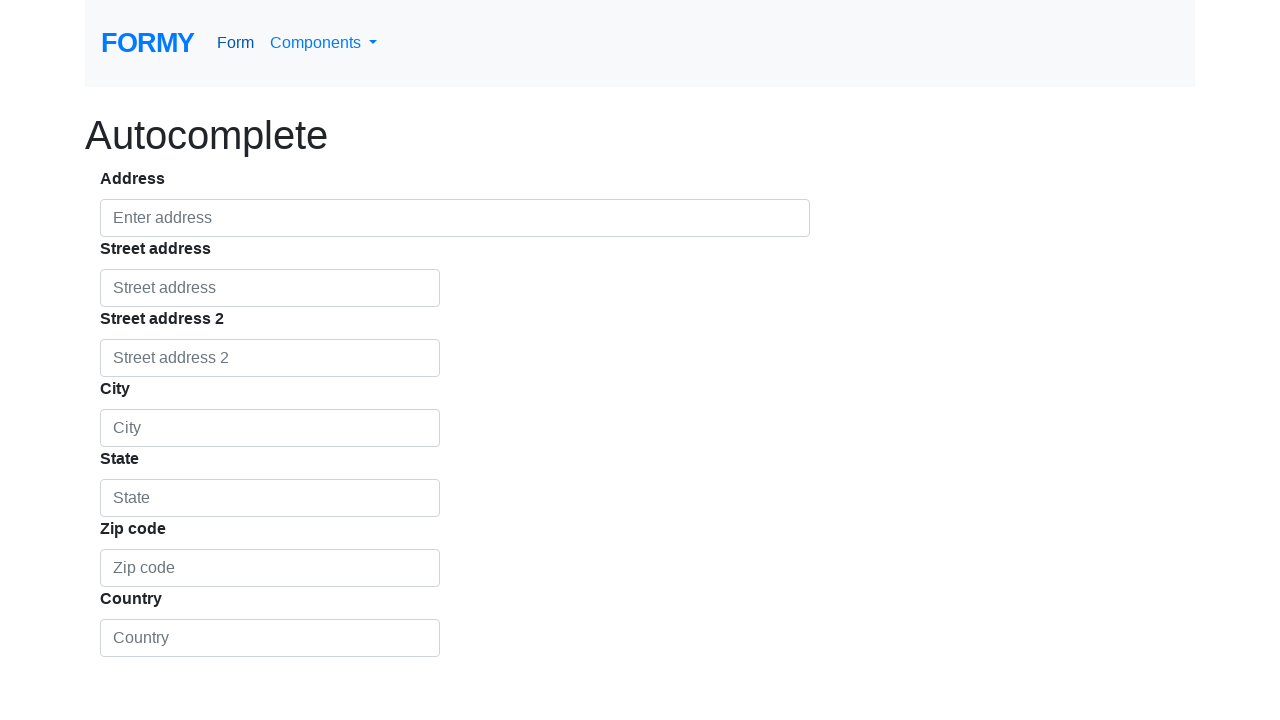

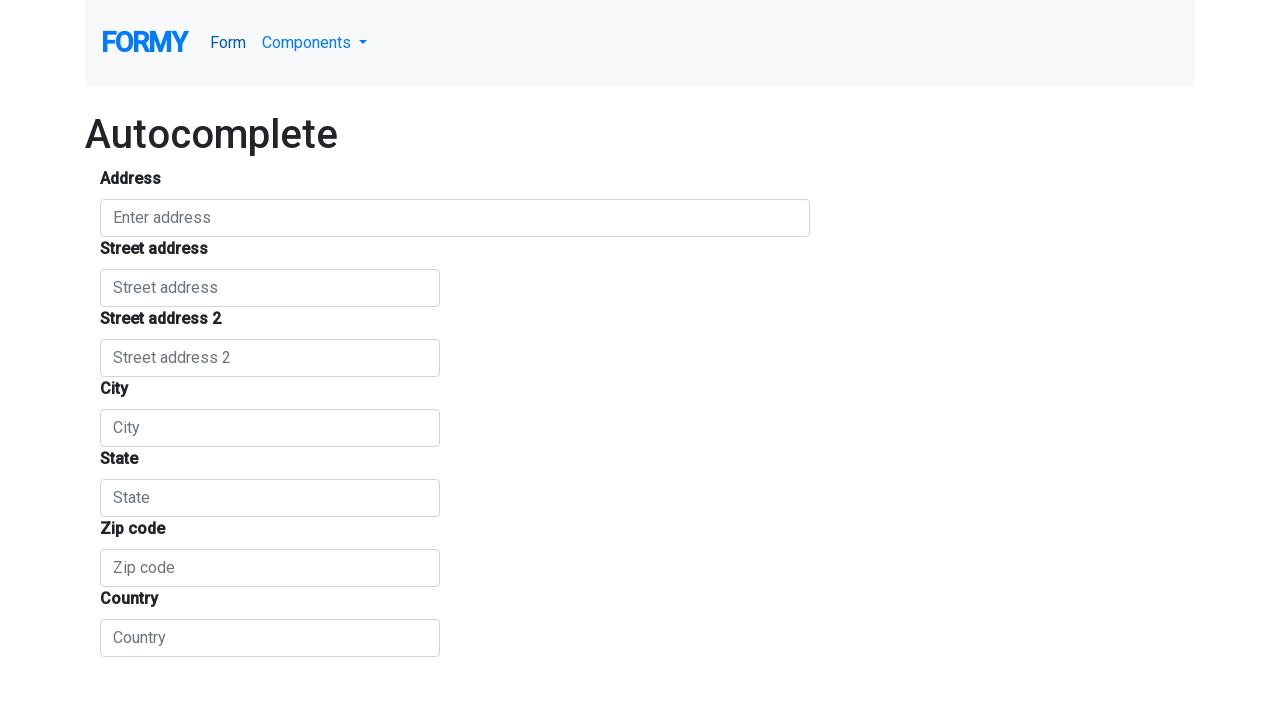